Navigates to the CRM Pro classic homepage and loads the page.

Starting URL: https://classic.crmpro.com/index.html

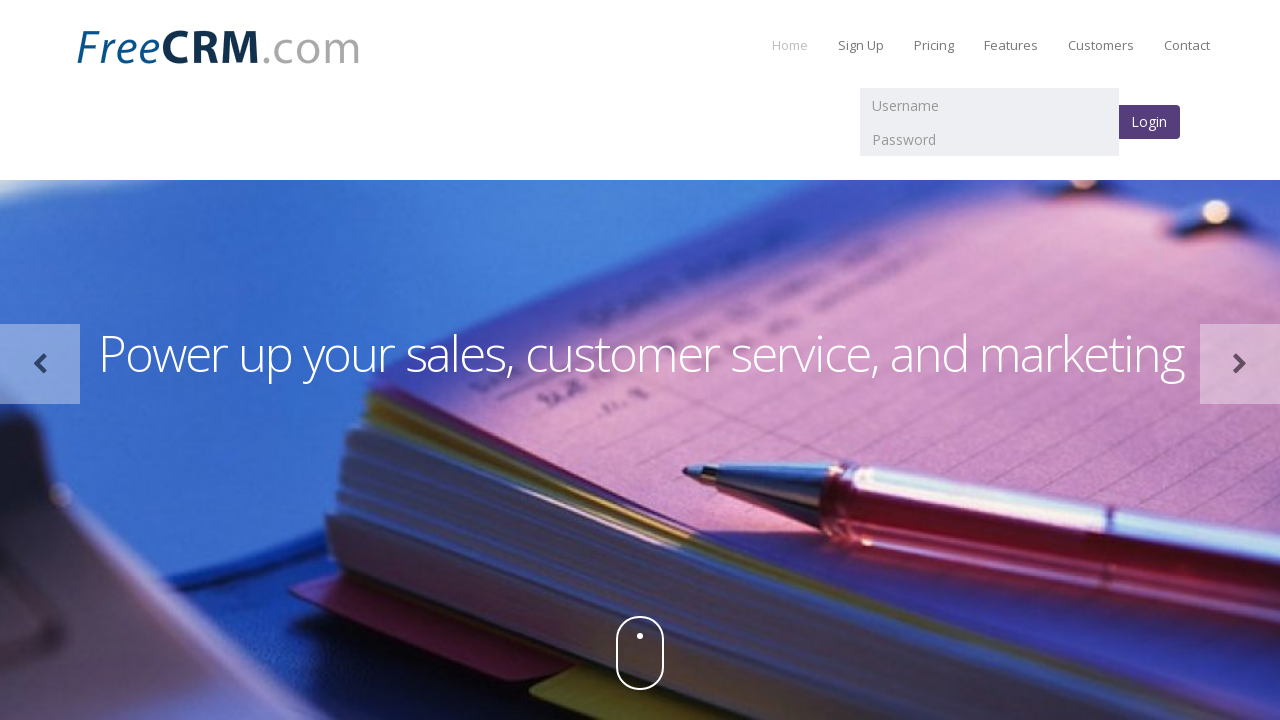

CRM Pro classic homepage loaded and DOM content ready
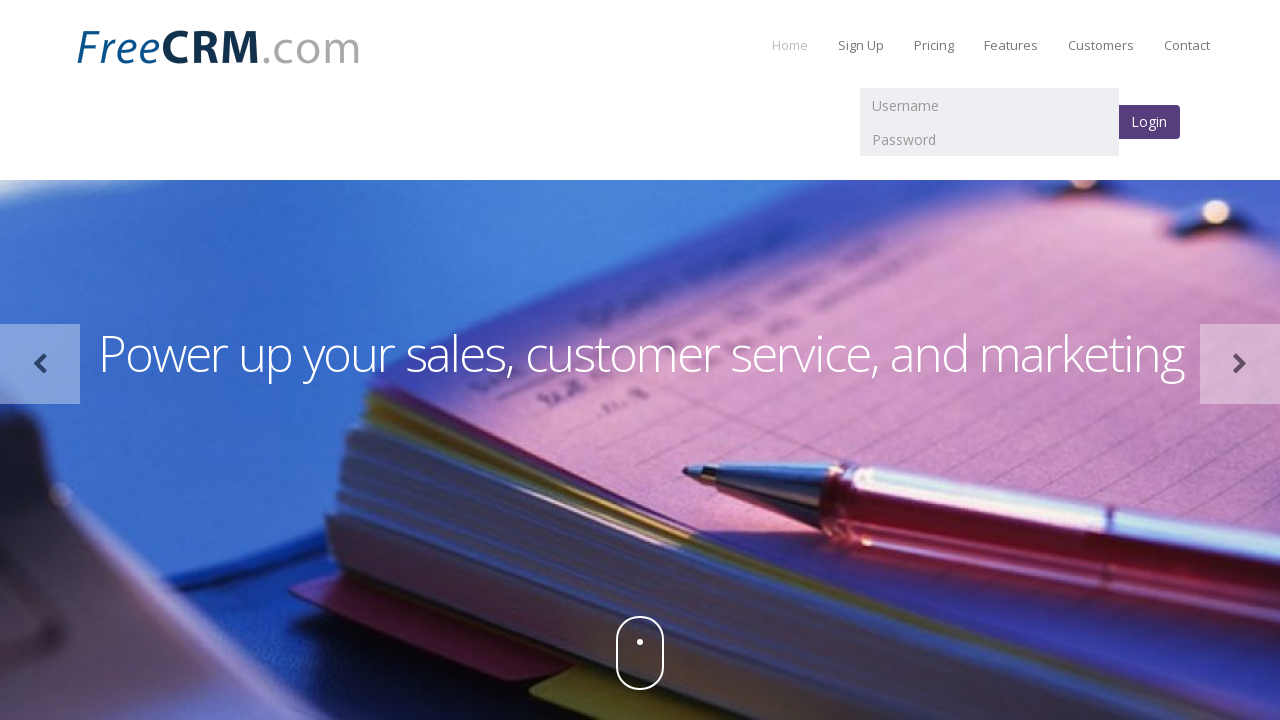

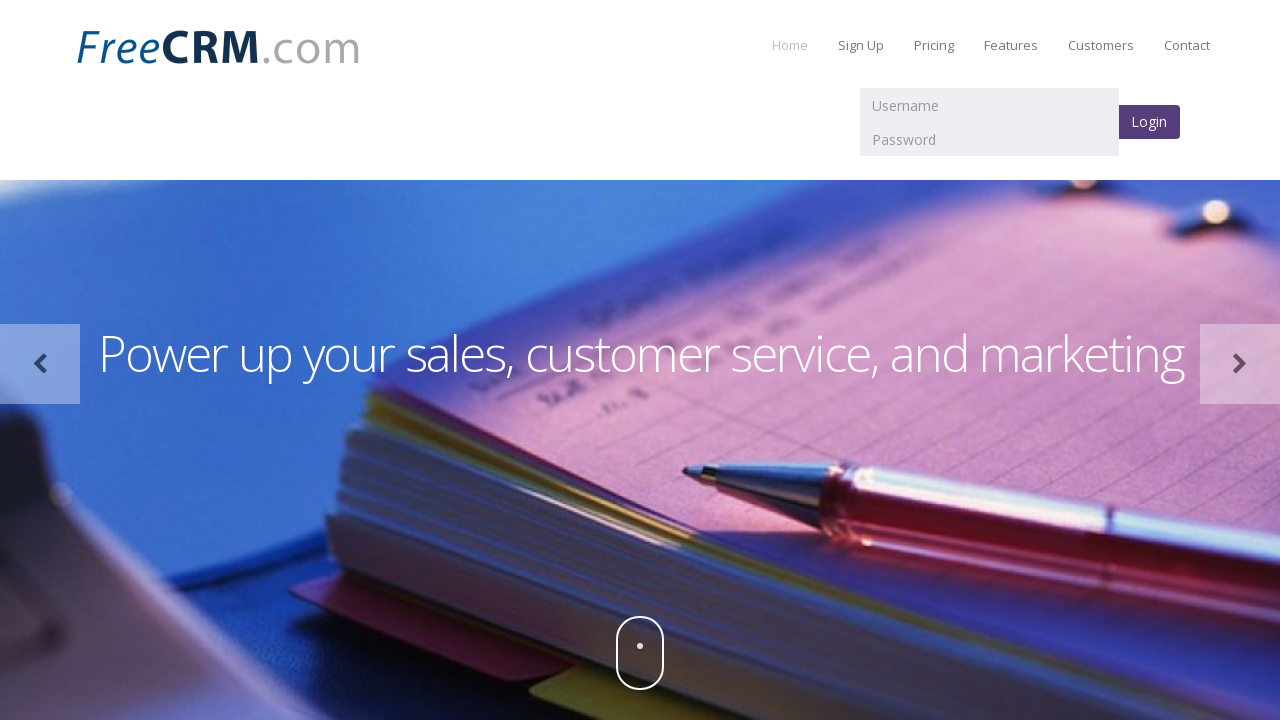